Opens the Sauce Demo website, maximizes the browser window, and verifies the page loads by checking basic page properties like title and URL.

Starting URL: https://www.saucedemo.com/

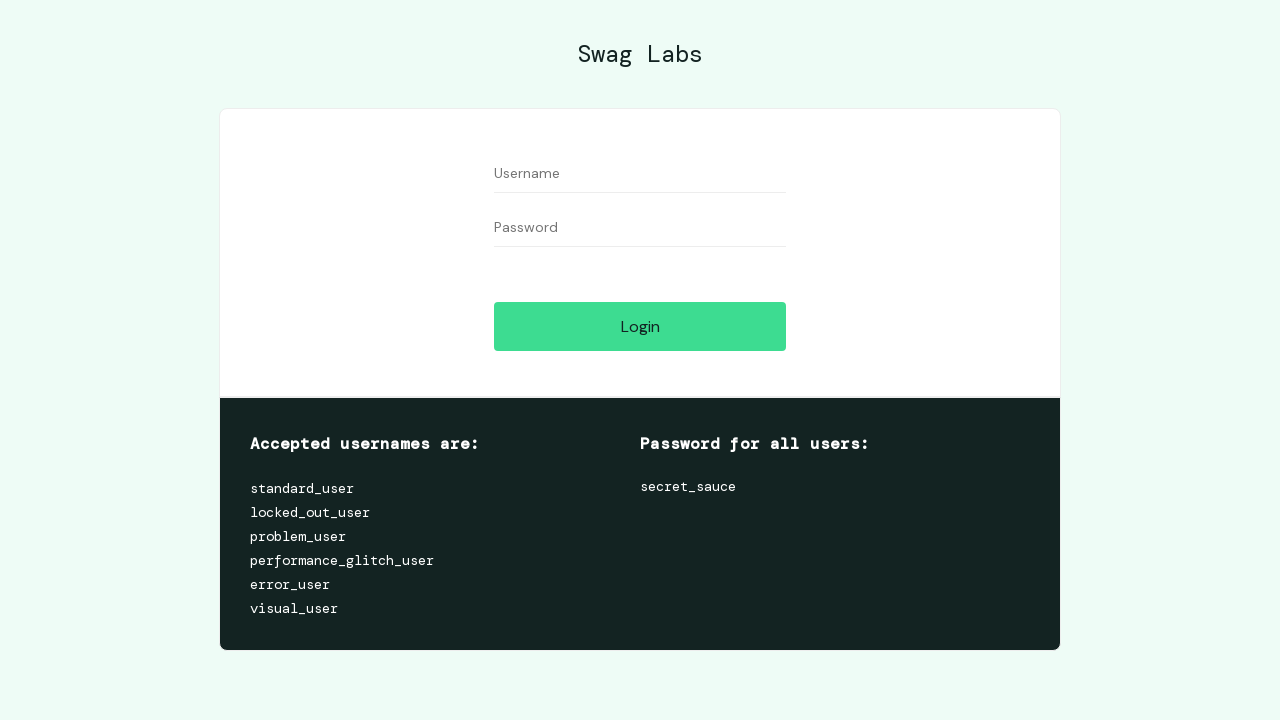

Set viewport size to 1920x1080 to maximize browser window
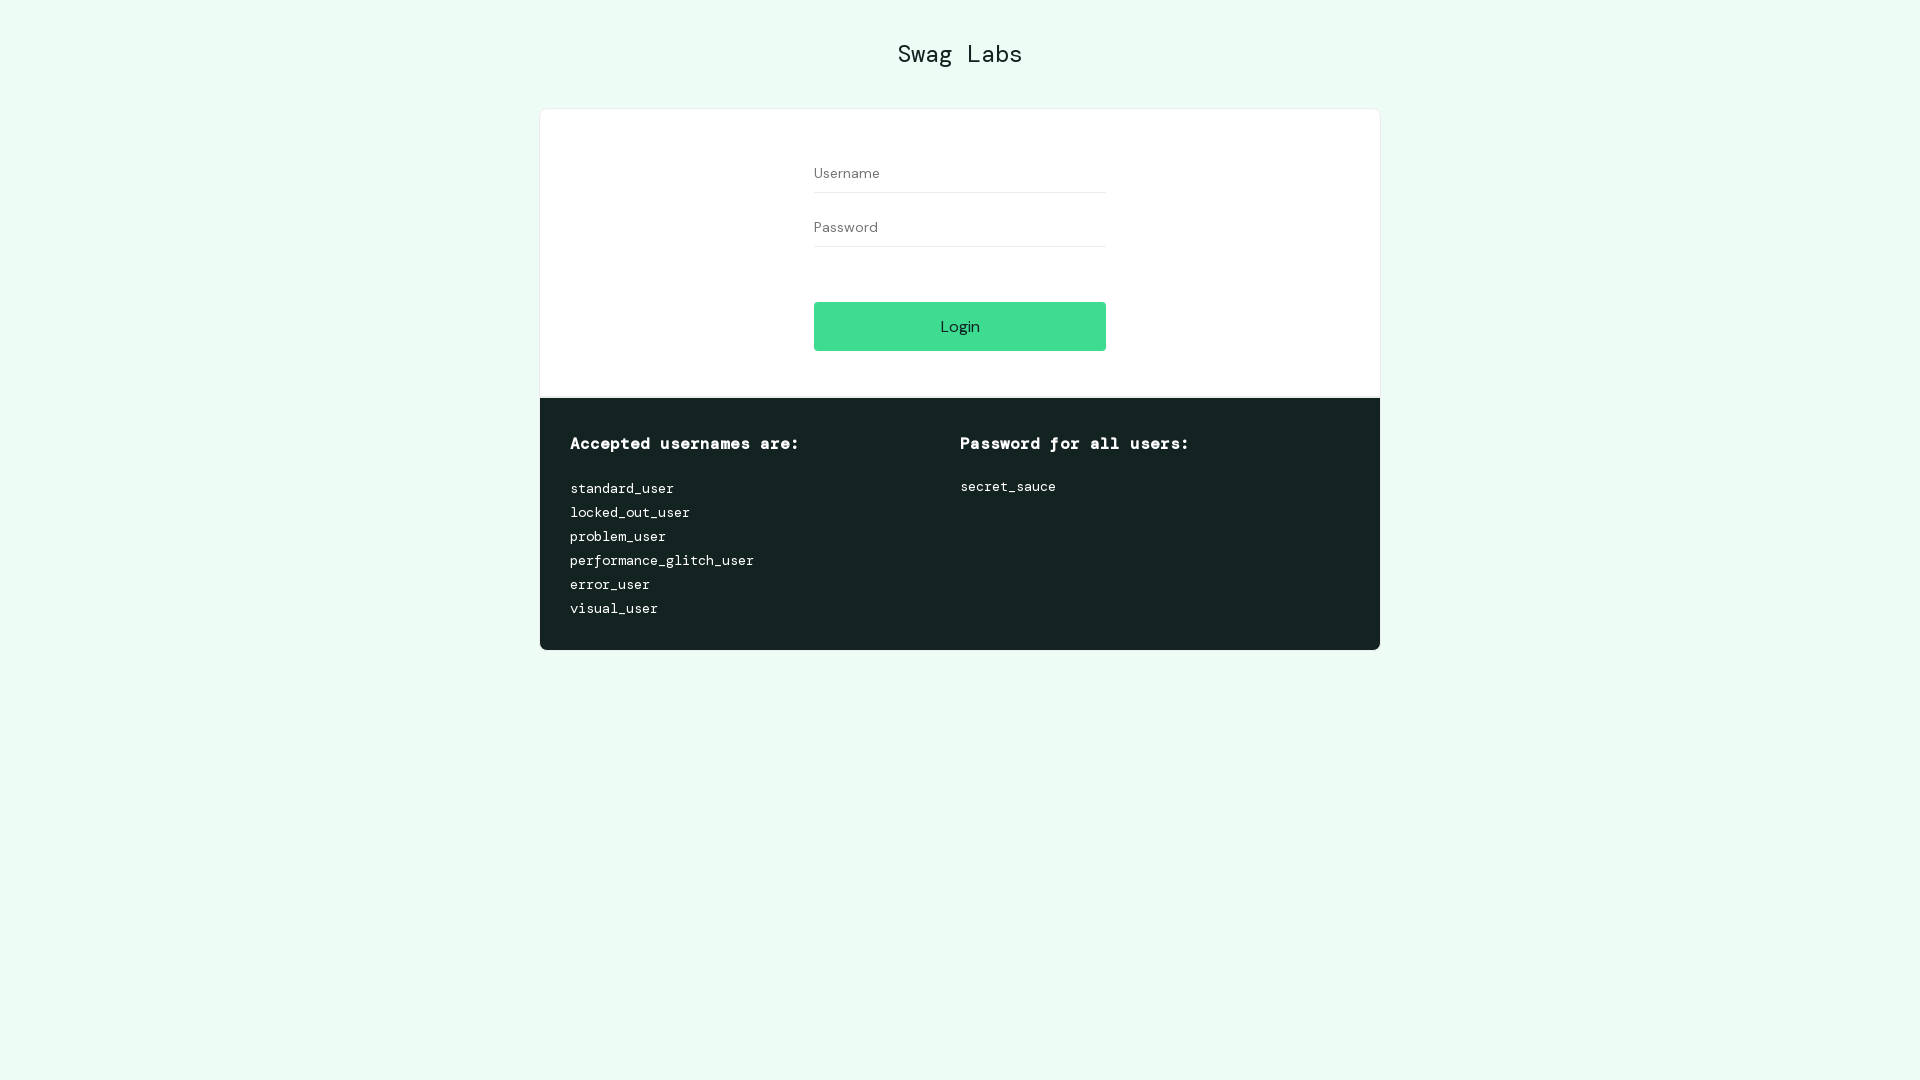

Waited for page to reach domcontentloaded state
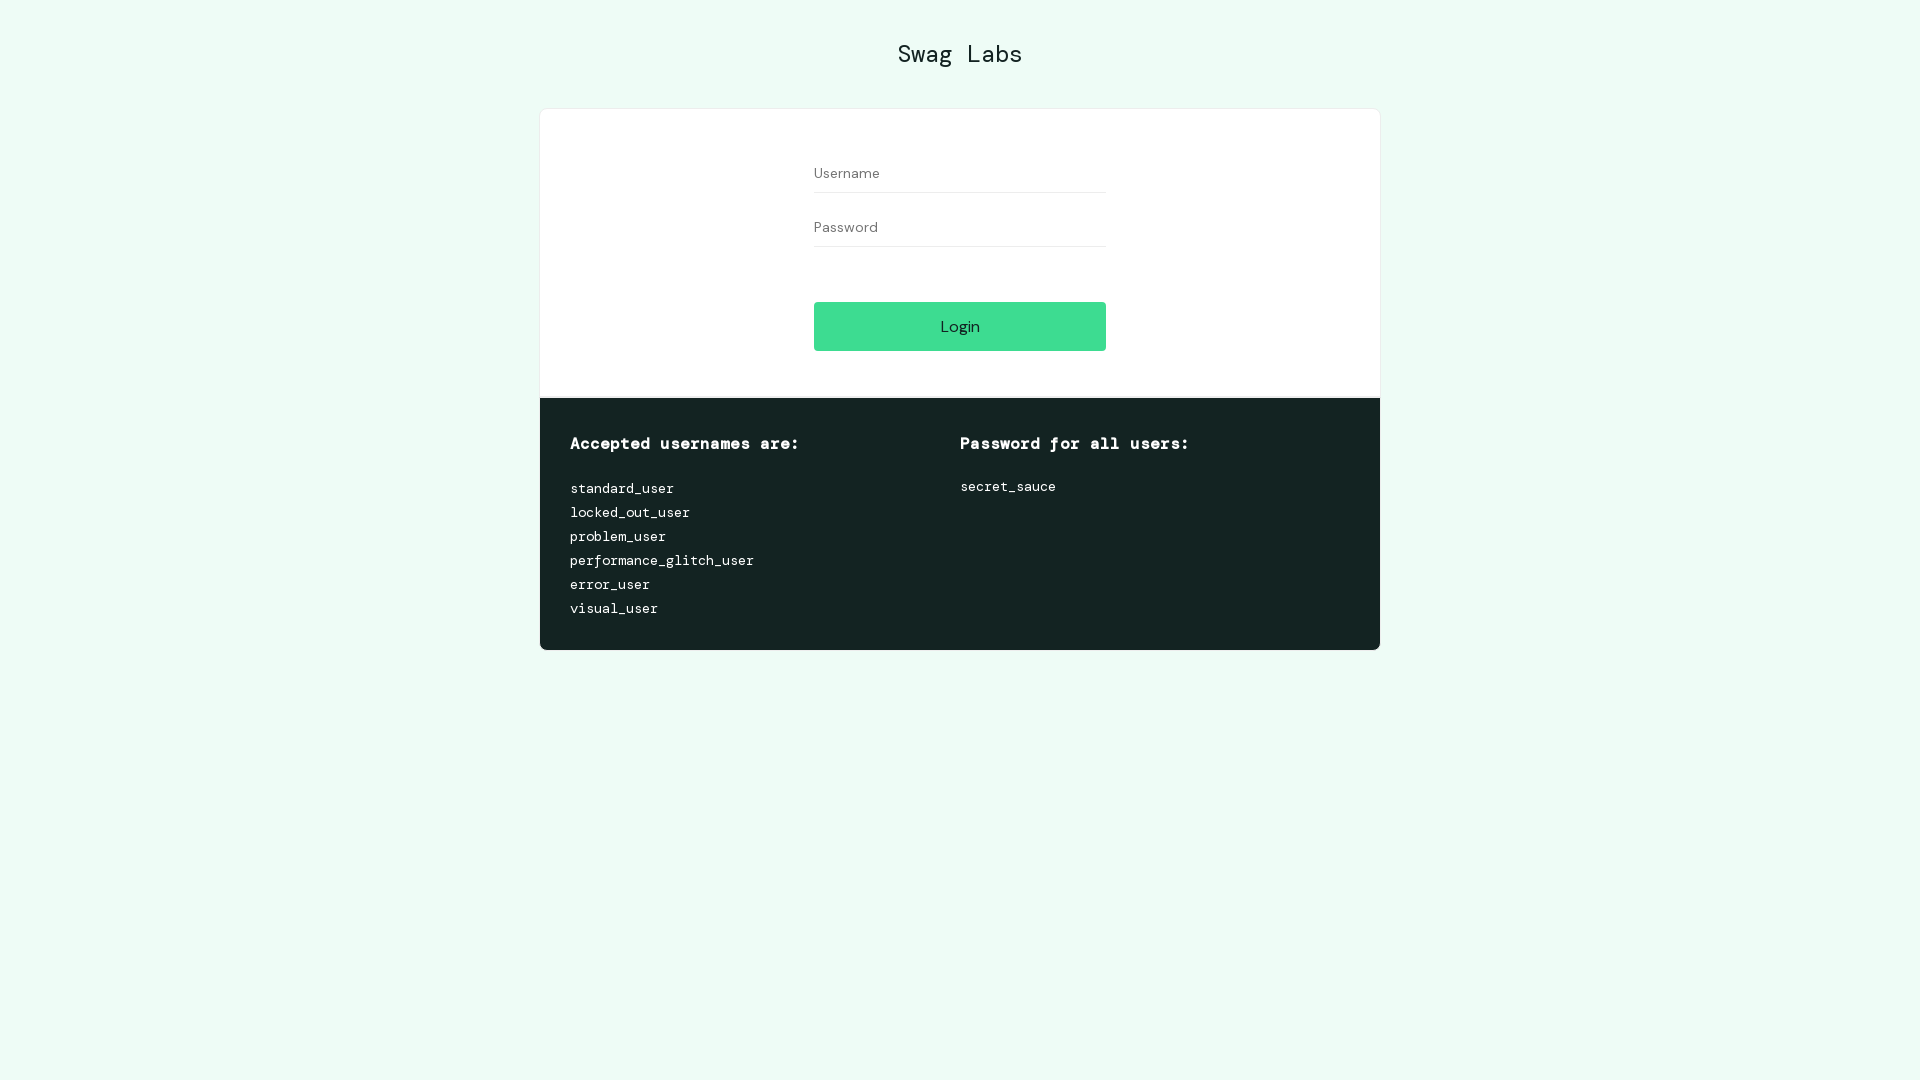

Retrieved page title: Swag Labs
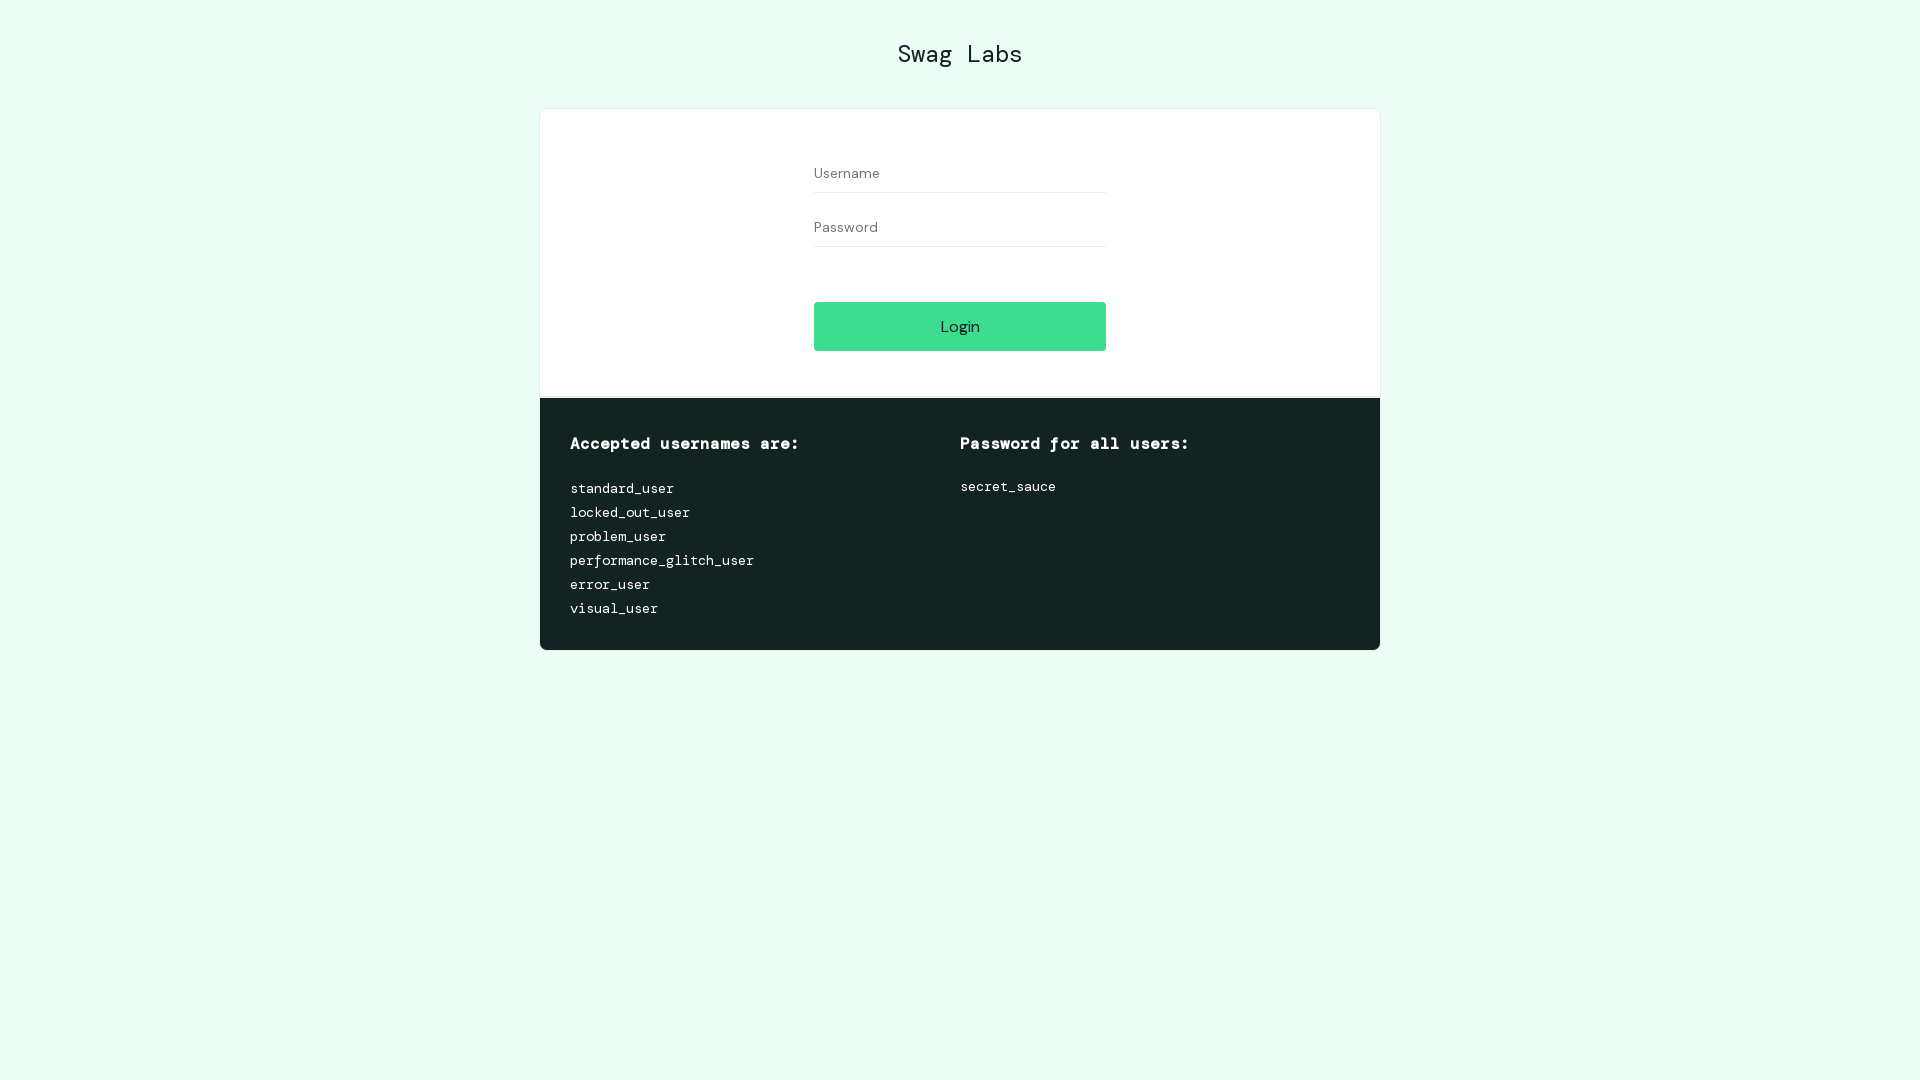

Retrieved current URL: https://www.saucedemo.com/
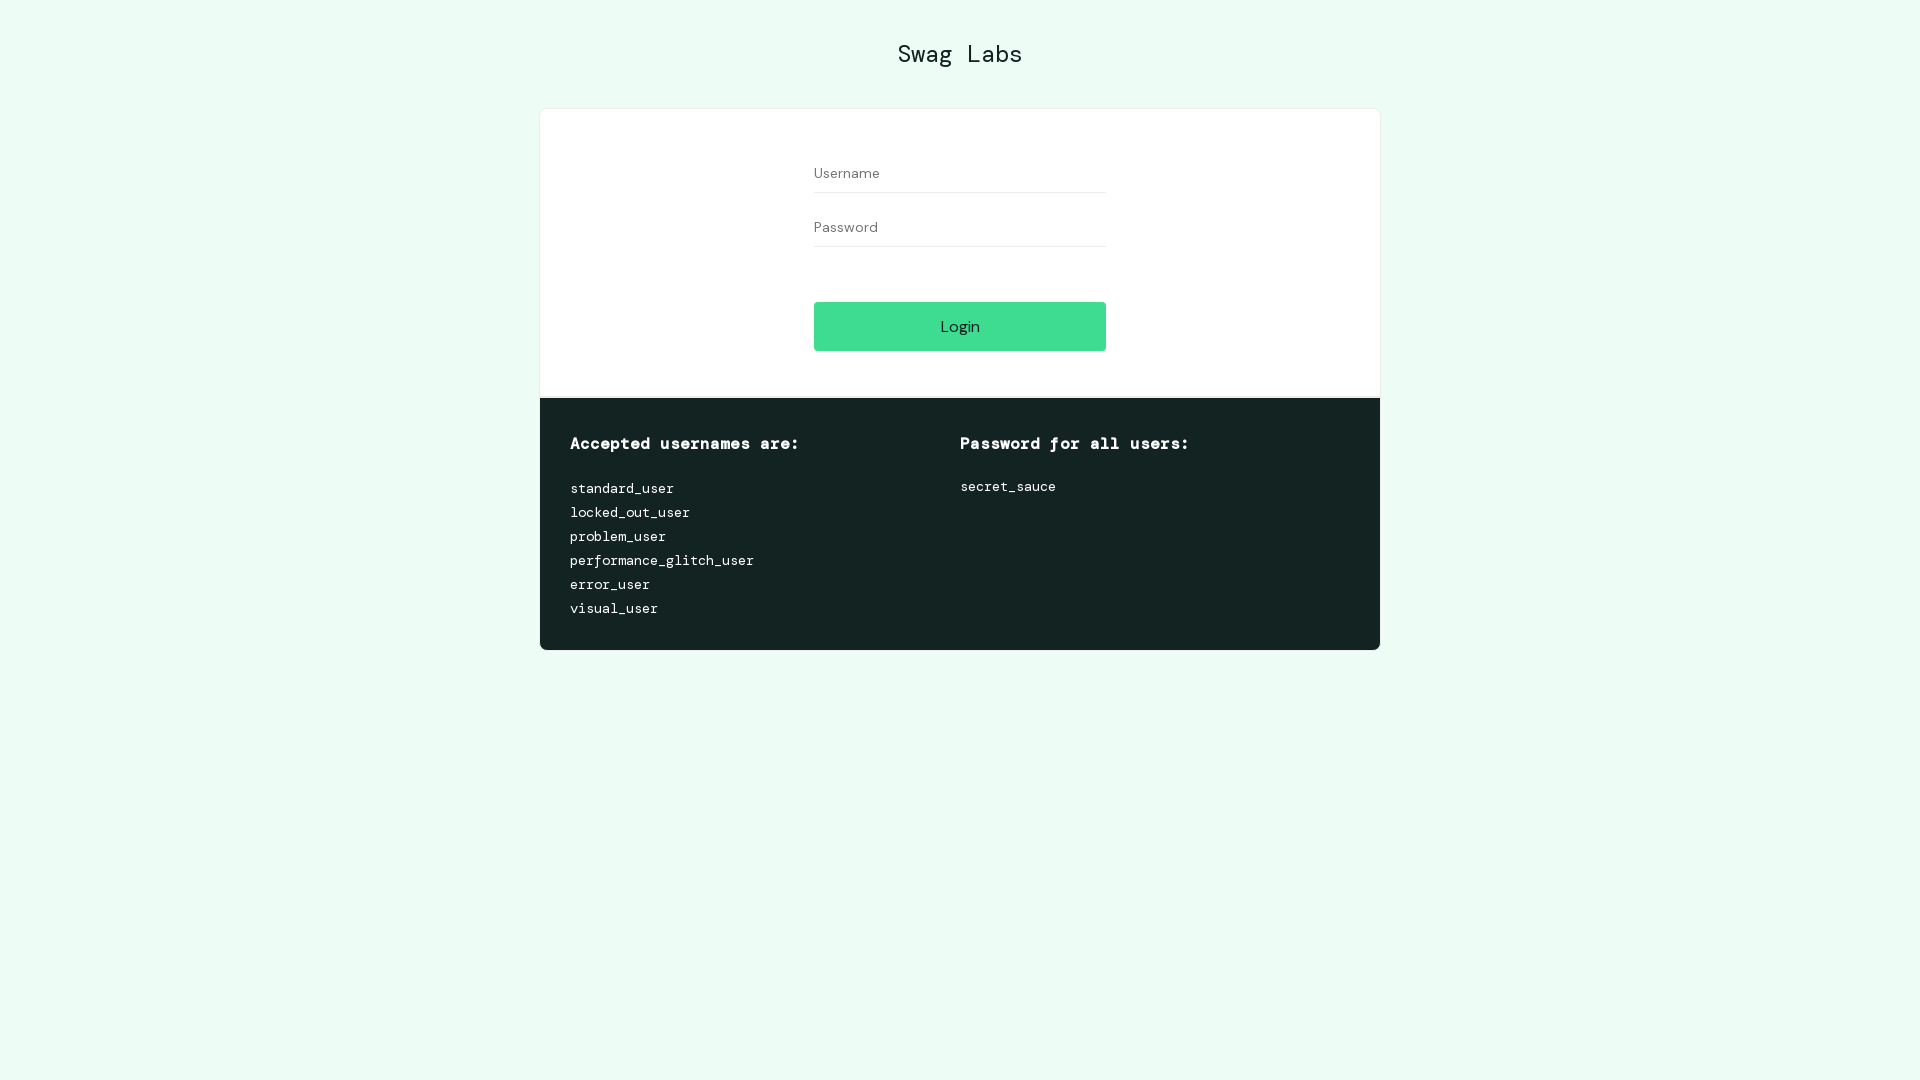

Verified that current URL contains 'saucedemo'
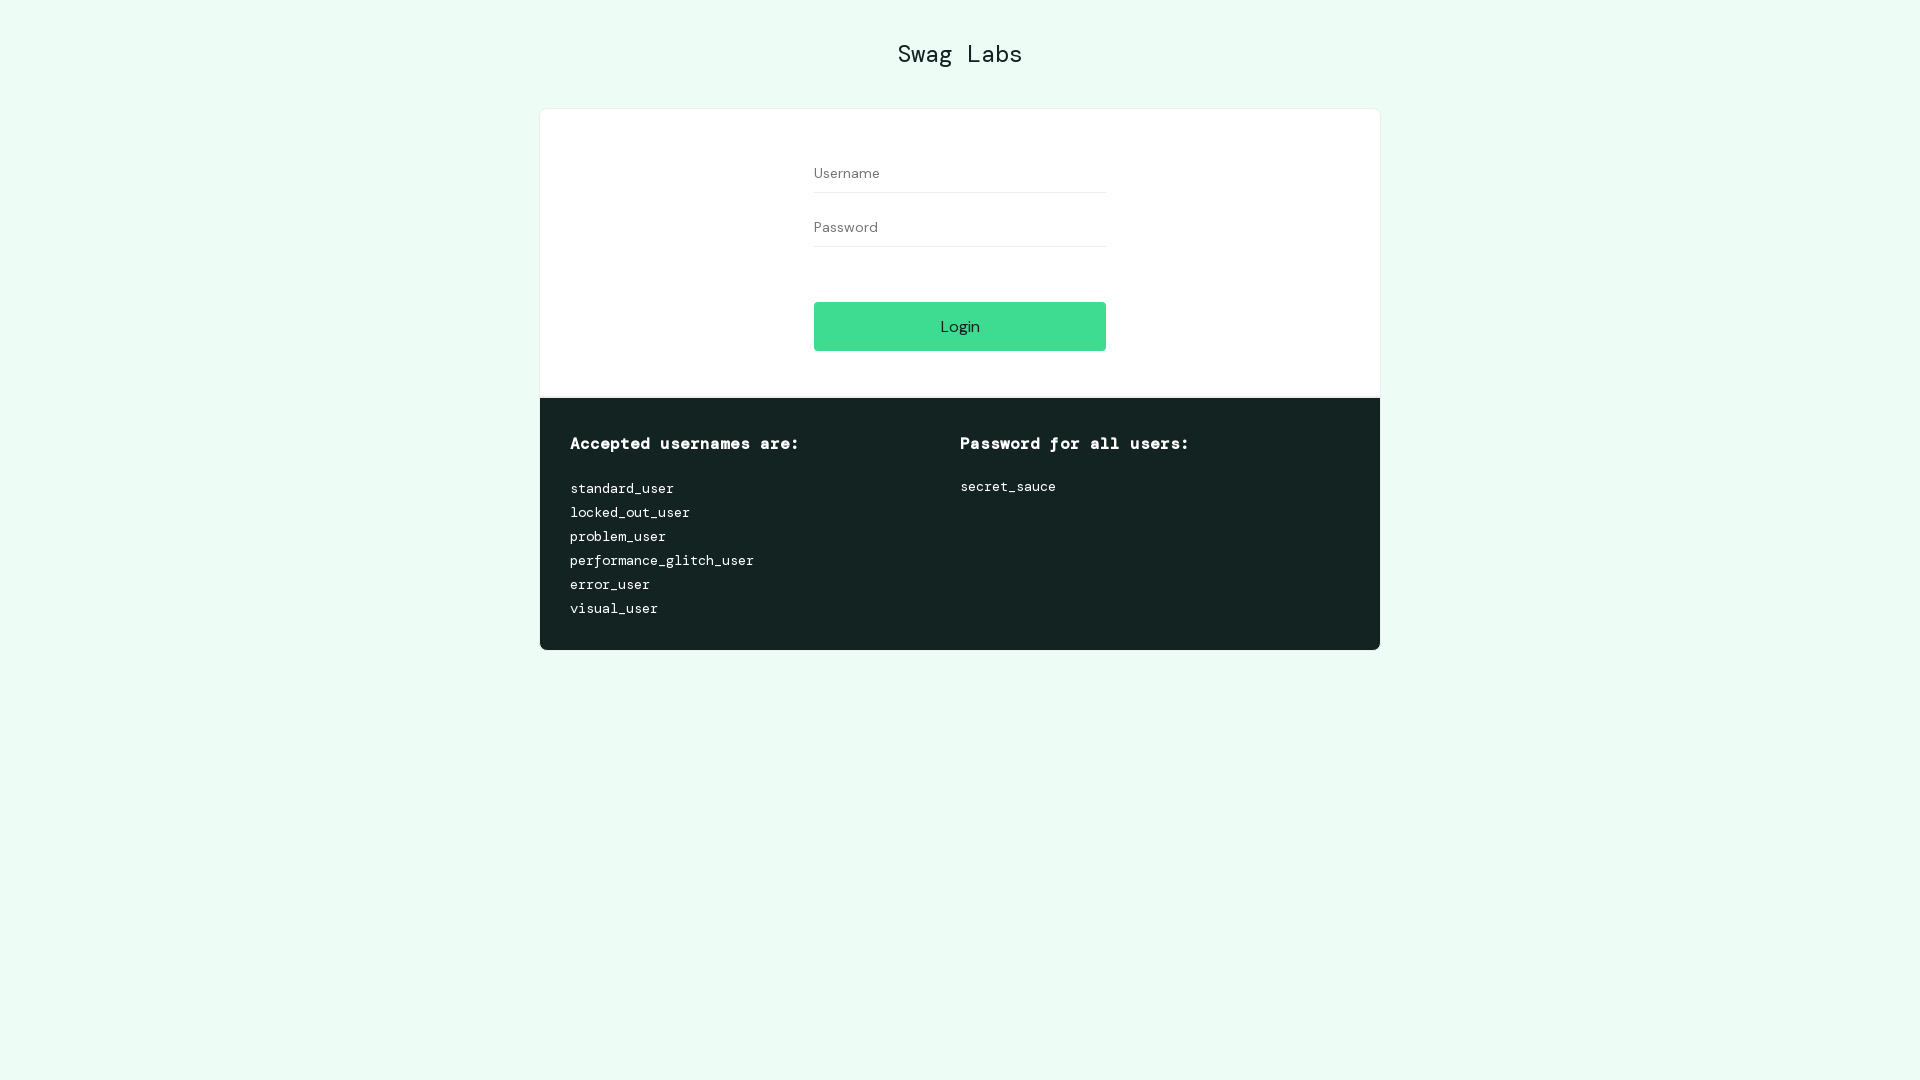

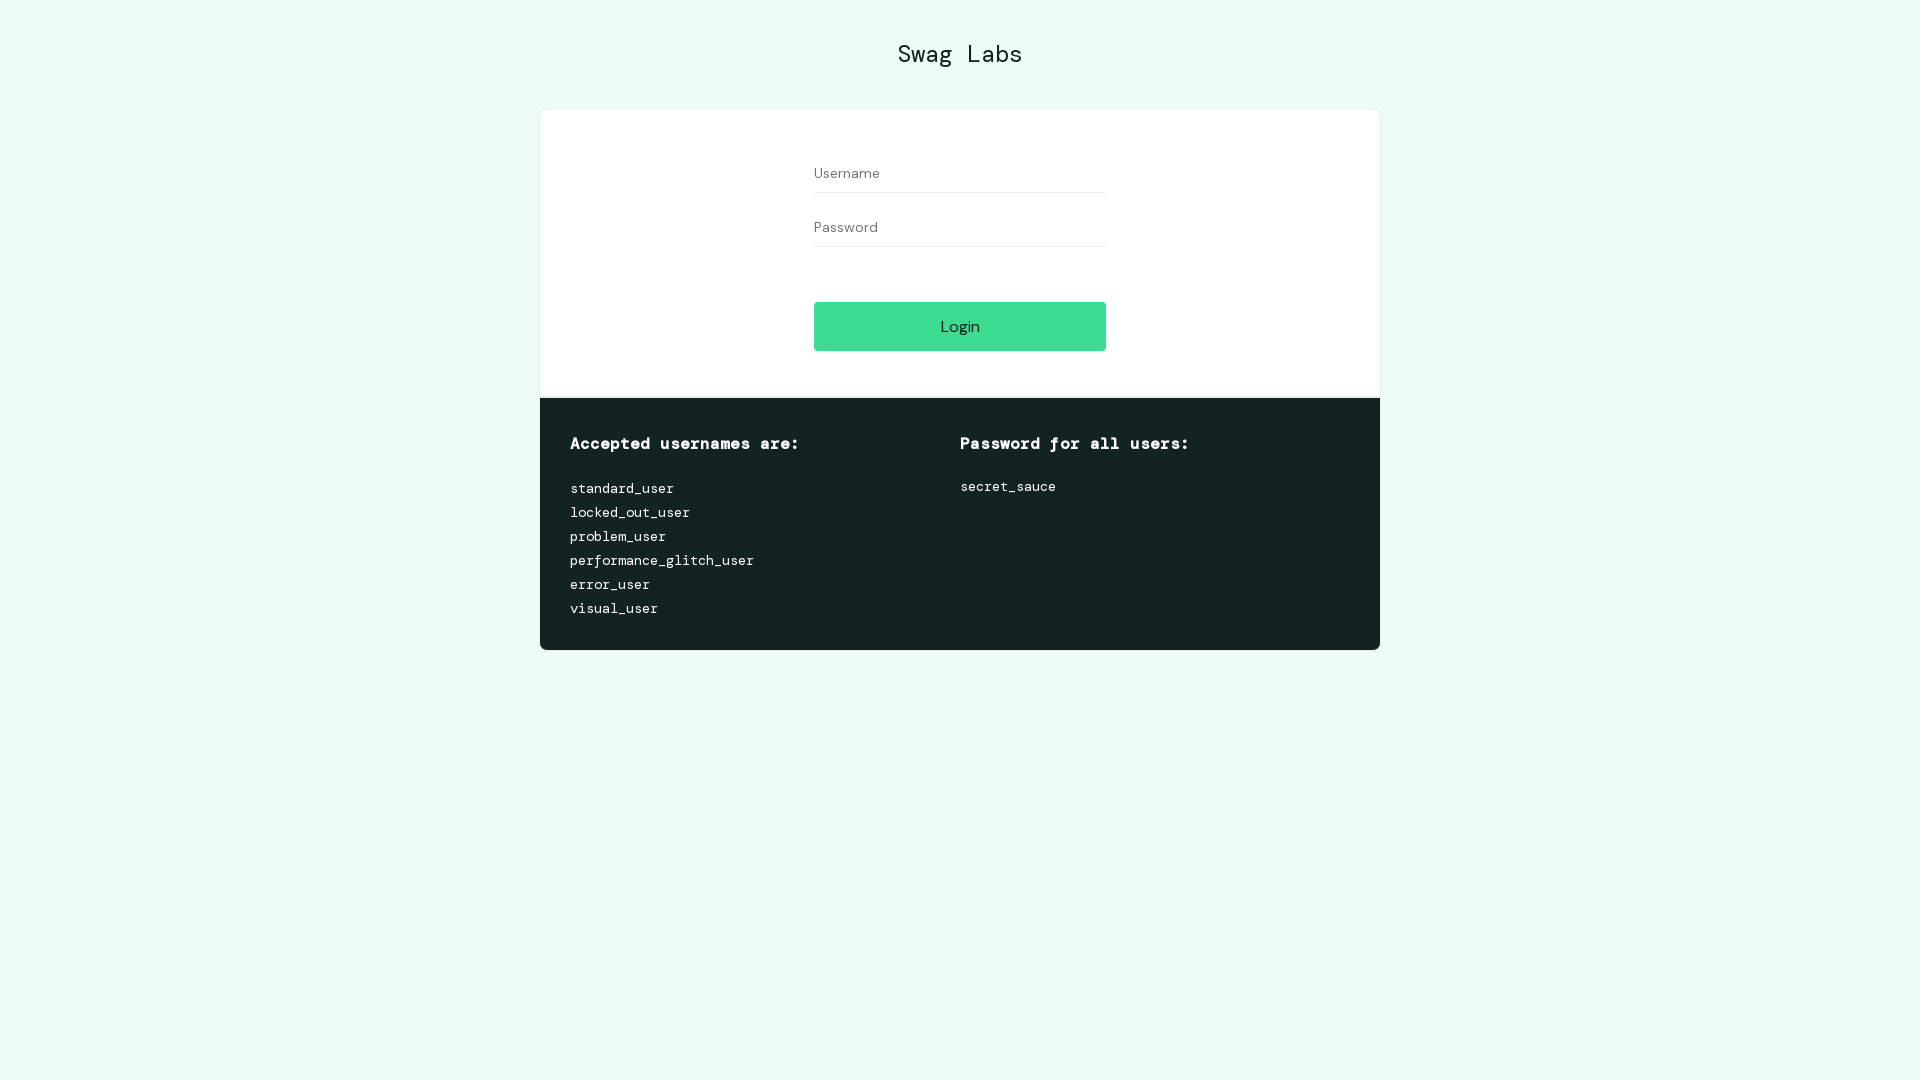